Tests color picker input by entering a hex color value and submitting the form

Starting URL: https://bonigarcia.dev/selenium-webdriver-java/web-form.html

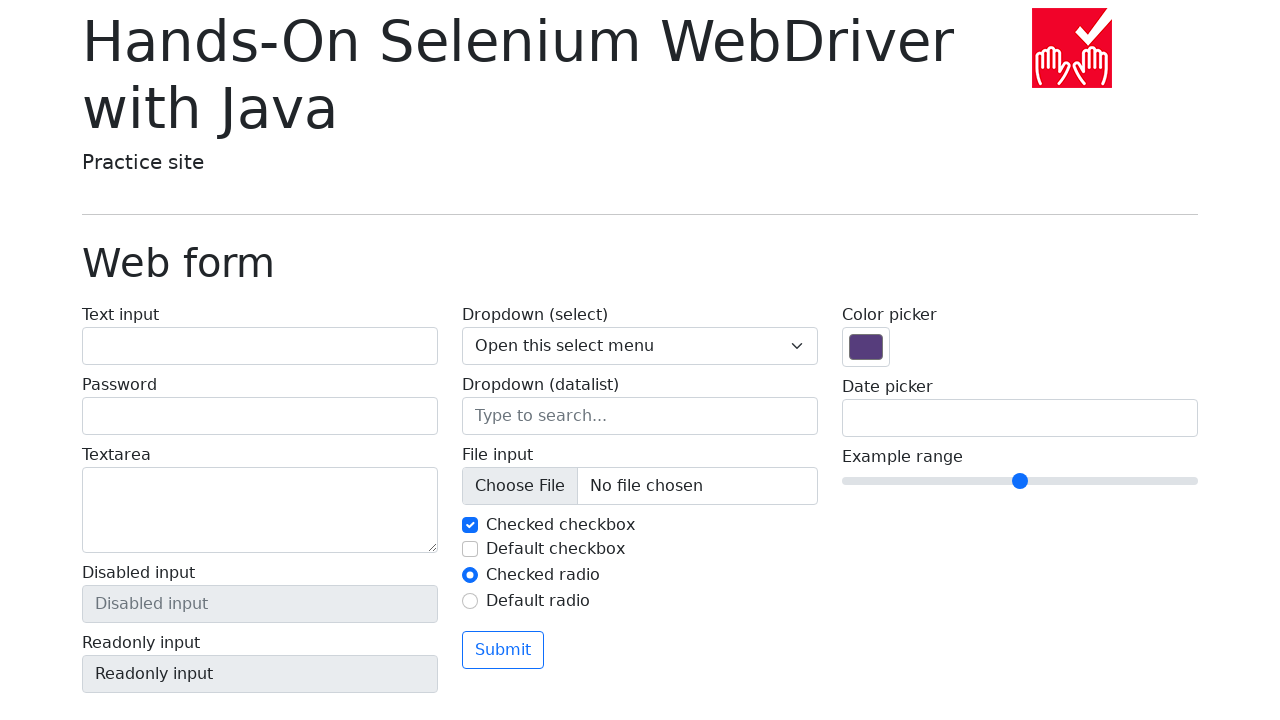

Entered hex color value '#ff0000' in color picker input on input[name='my-colors']
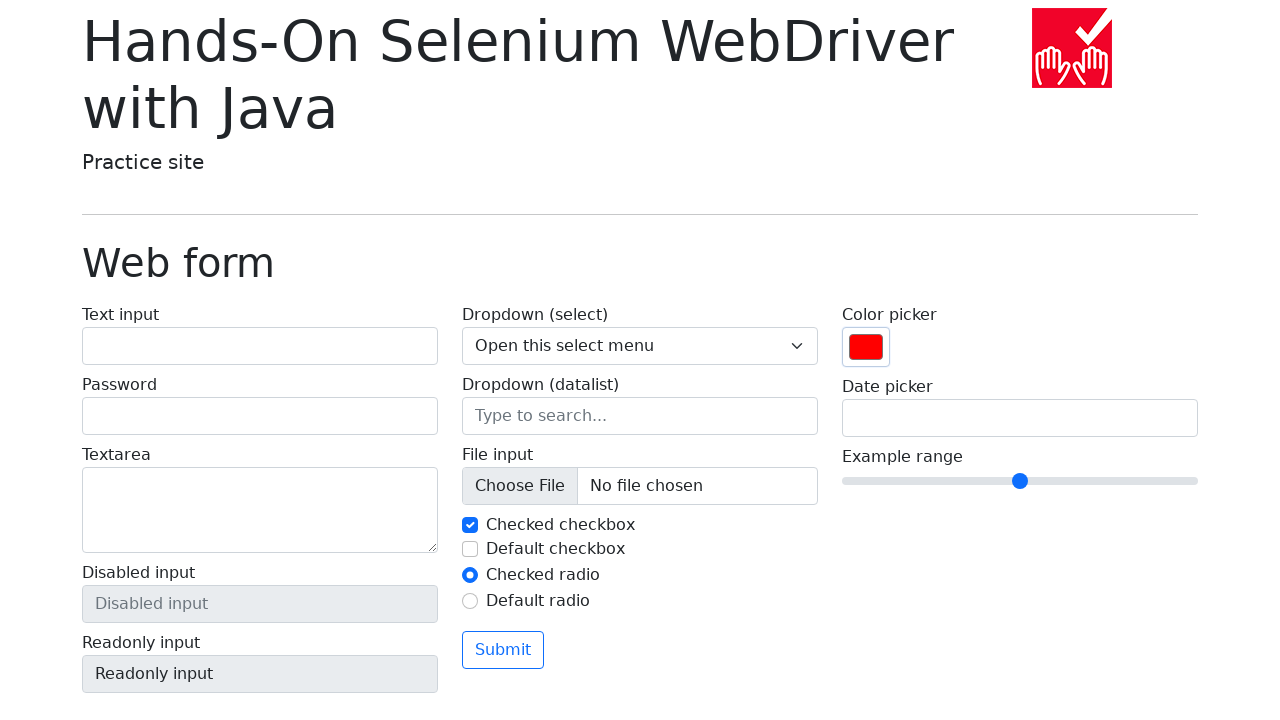

Clicked submit button to submit the form with color picker value at (503, 650) on button[type='submit']
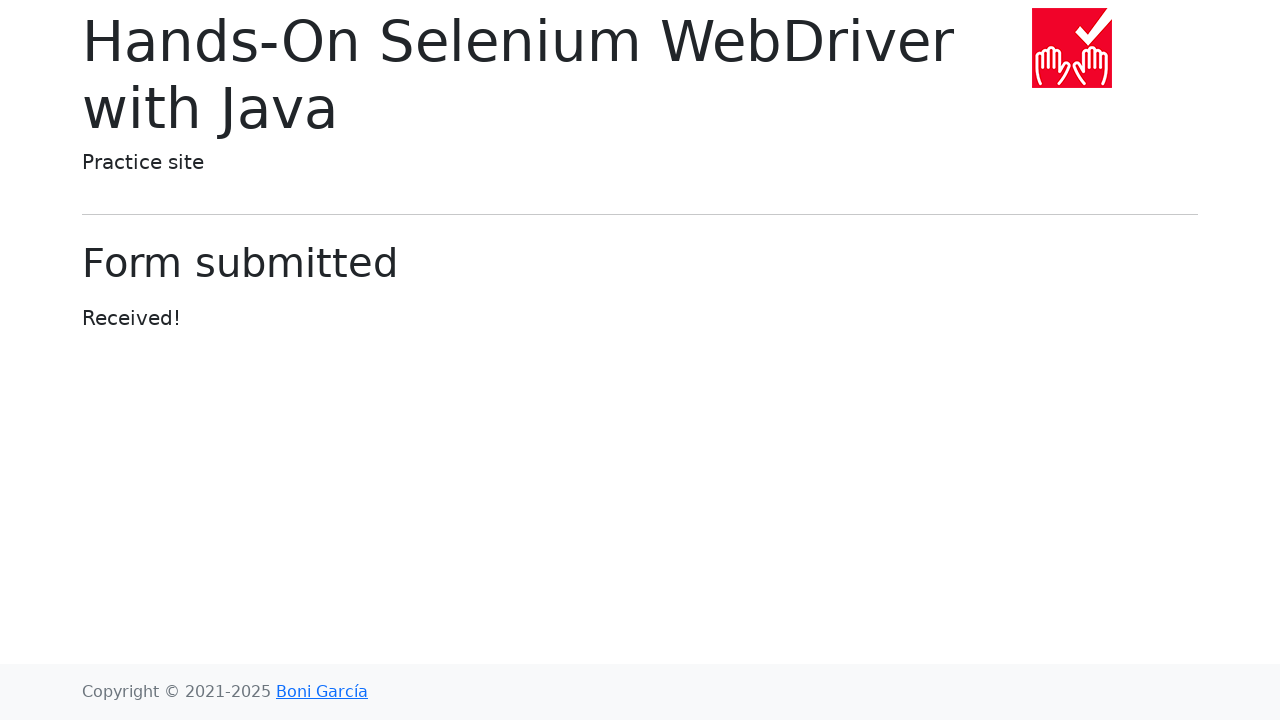

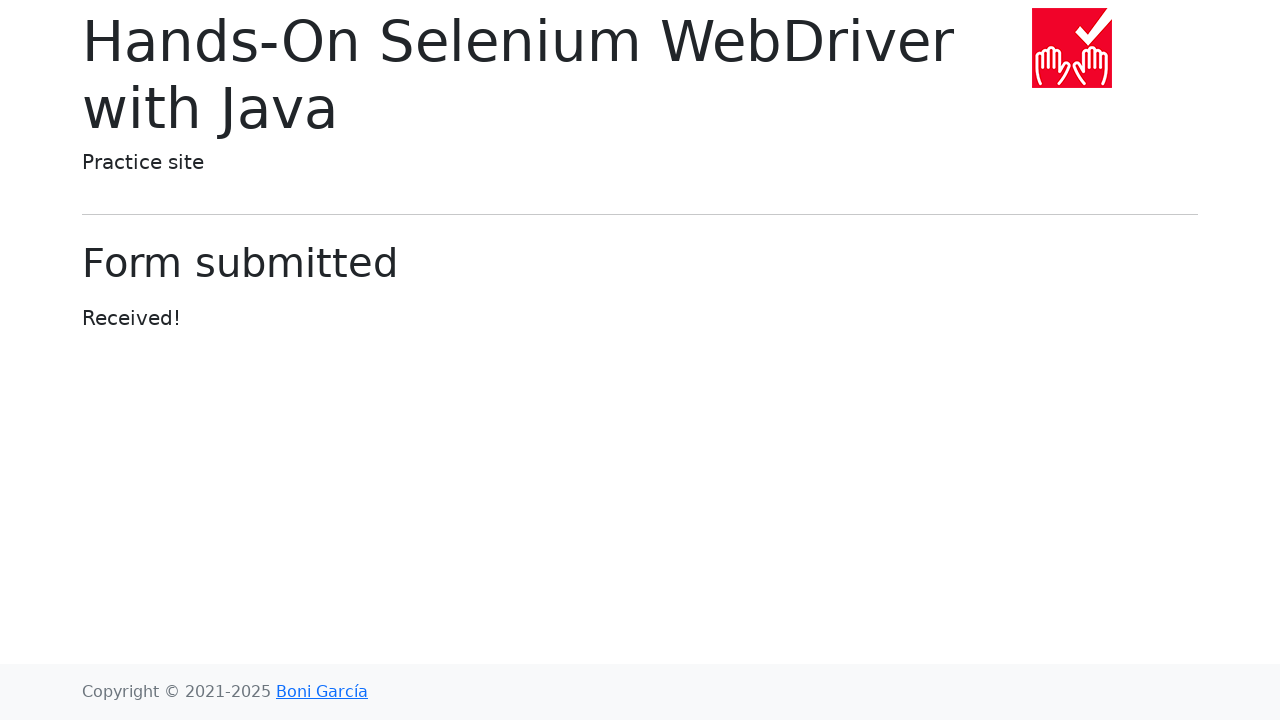